Tests a page with a delayed button that becomes clickable after waiting, clicks it, and verifies a success message appears

Starting URL: http://suninjuly.github.io/wait2.html

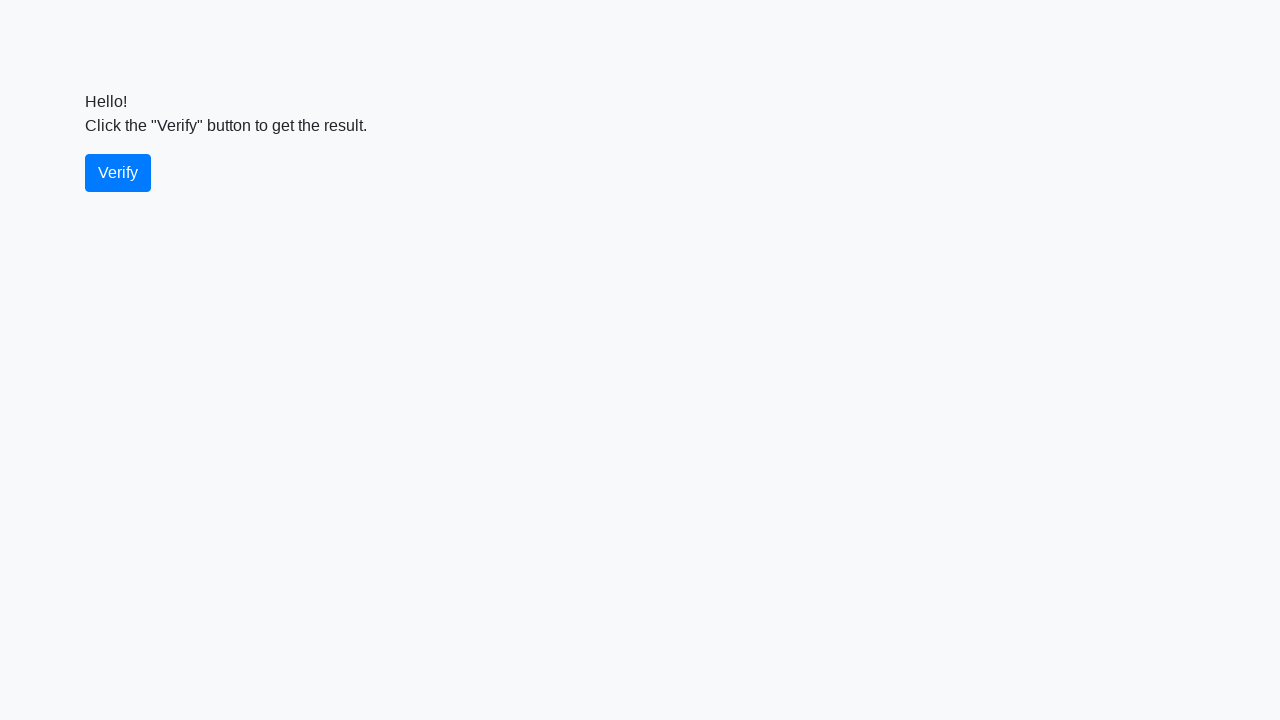

Waited for verify button to become visible
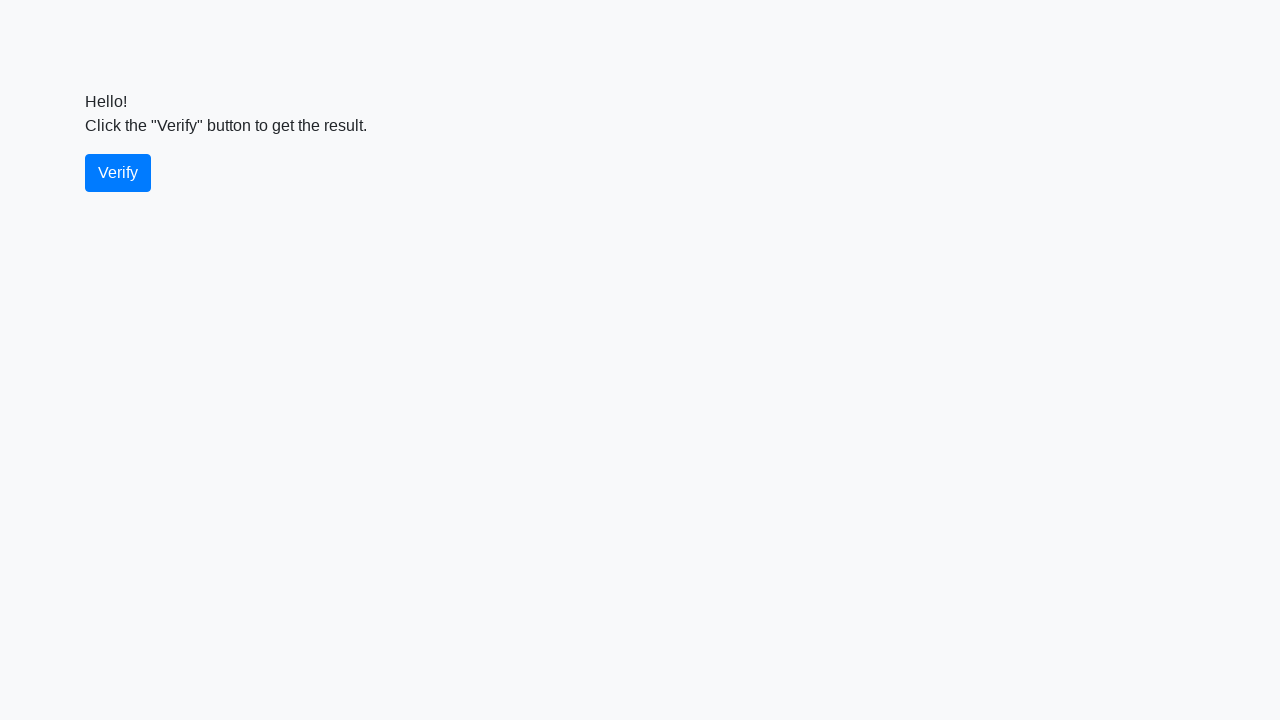

Clicked the verify button at (118, 173) on #verify
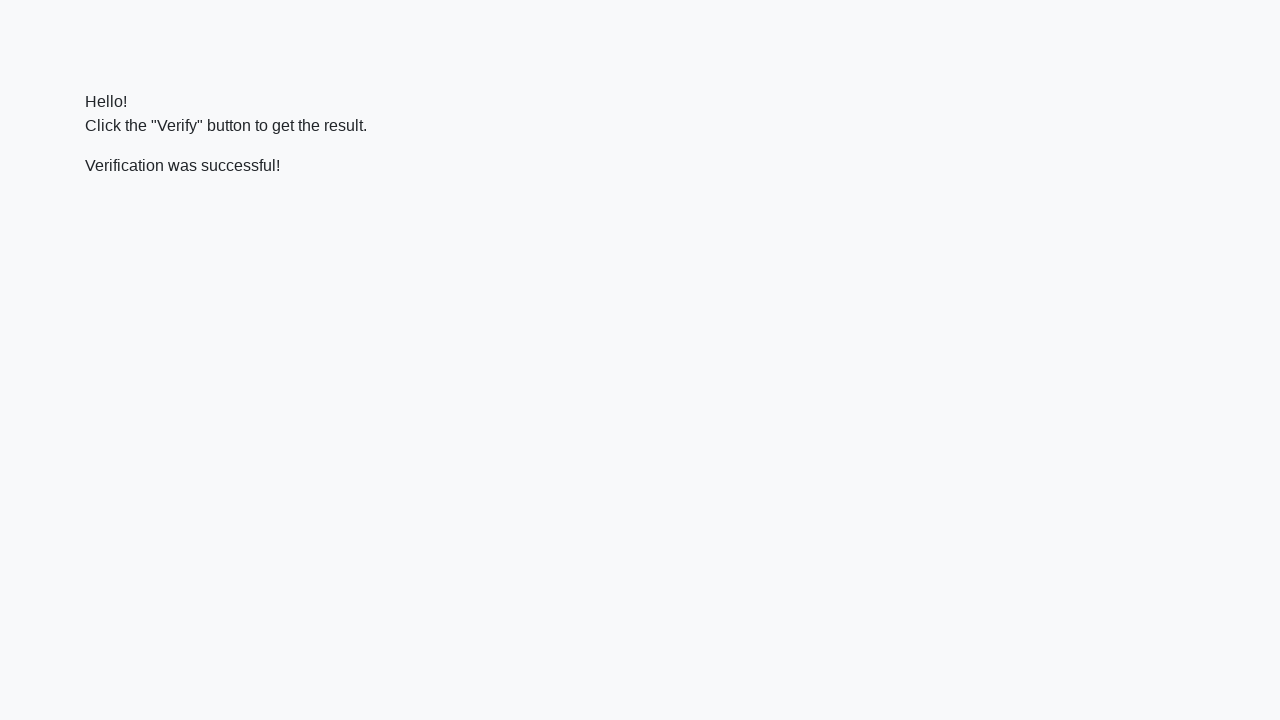

Waited for success message to appear
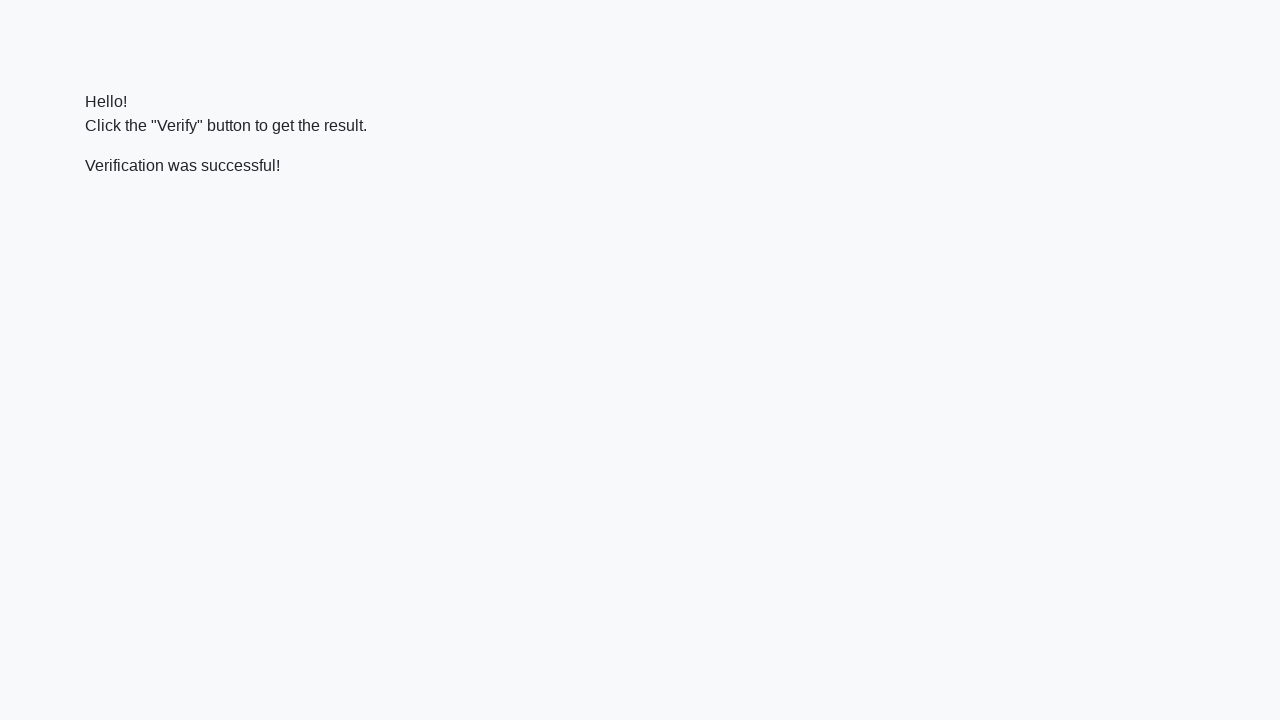

Located the success message element
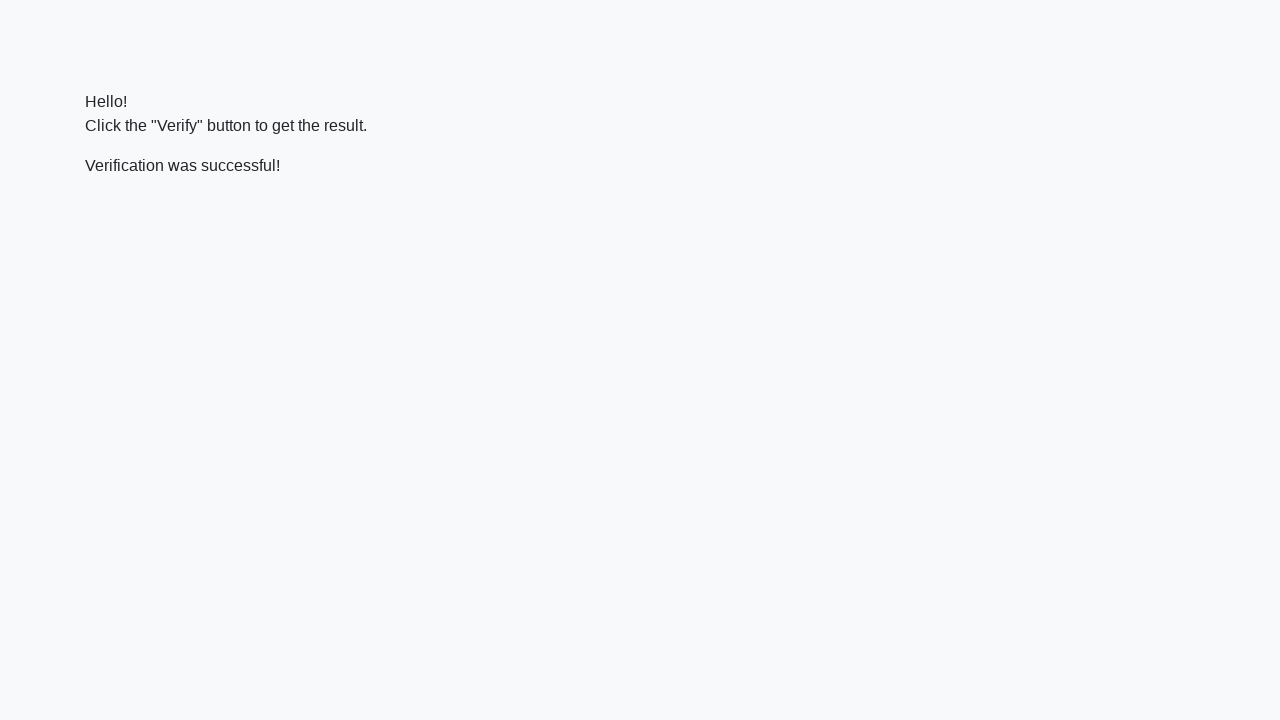

Verified that 'successful' text is present in the message
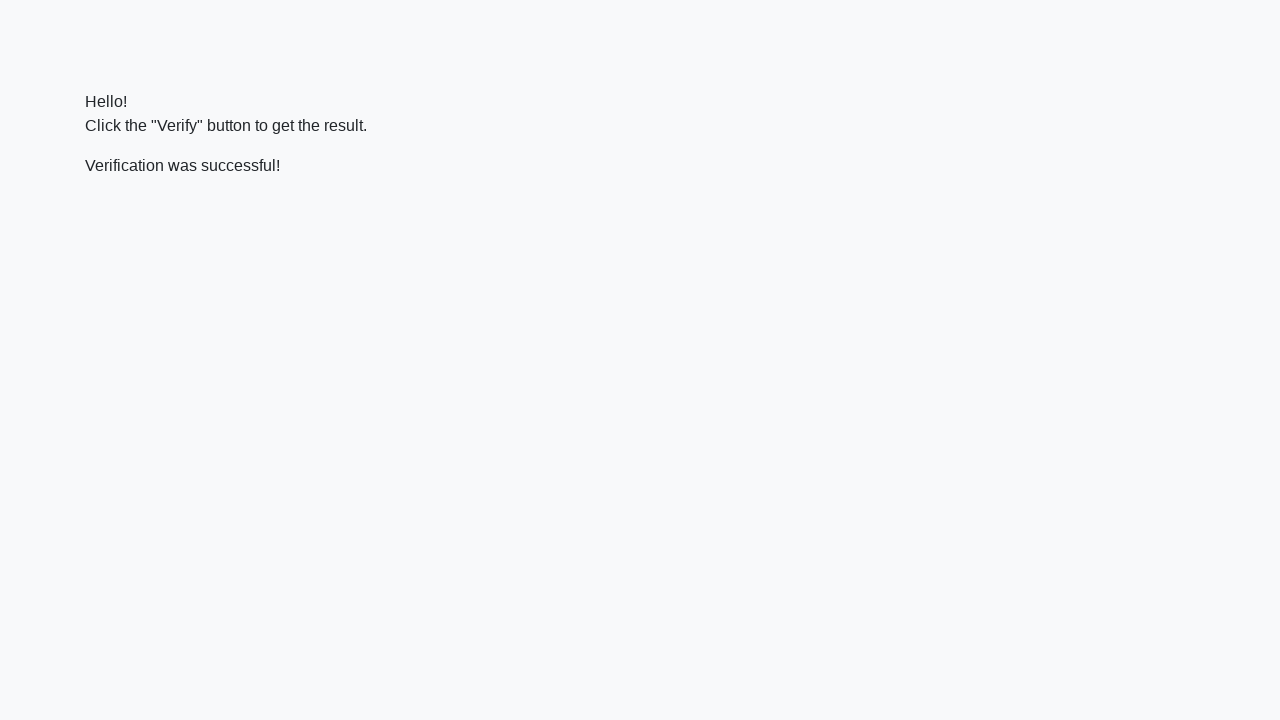

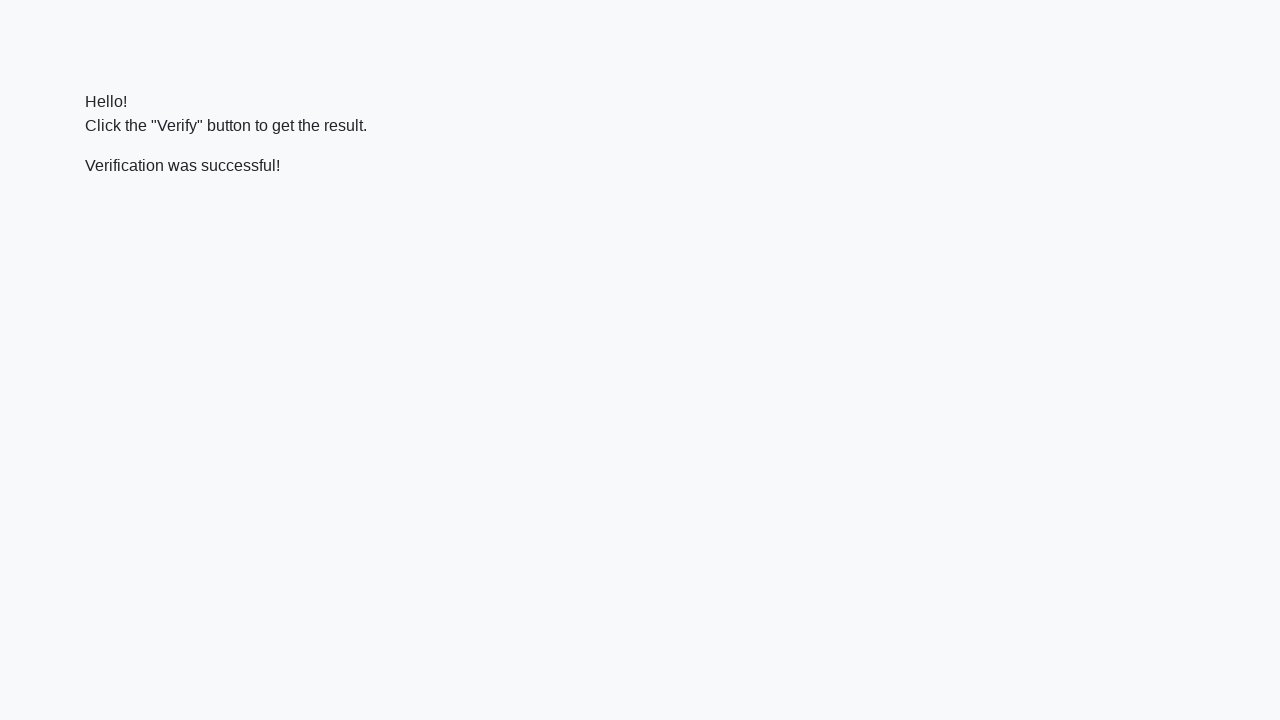